Tests clicking the "About us" button on the Codefish website, navigating back, and clicking it again multiple times to verify navigation functionality

Starting URL: https://codefish.io/

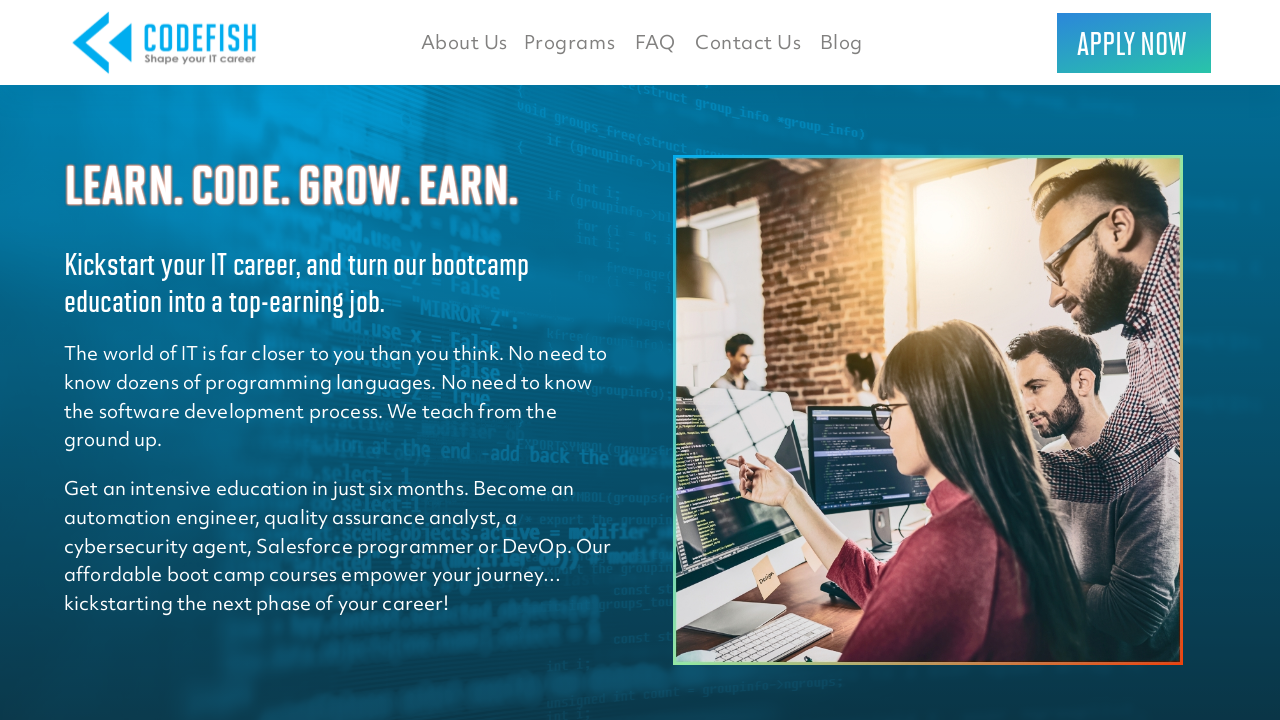

Clicked the 'About us' button on Codefish homepage at (464, 42) on xpath=//button[.='About us']
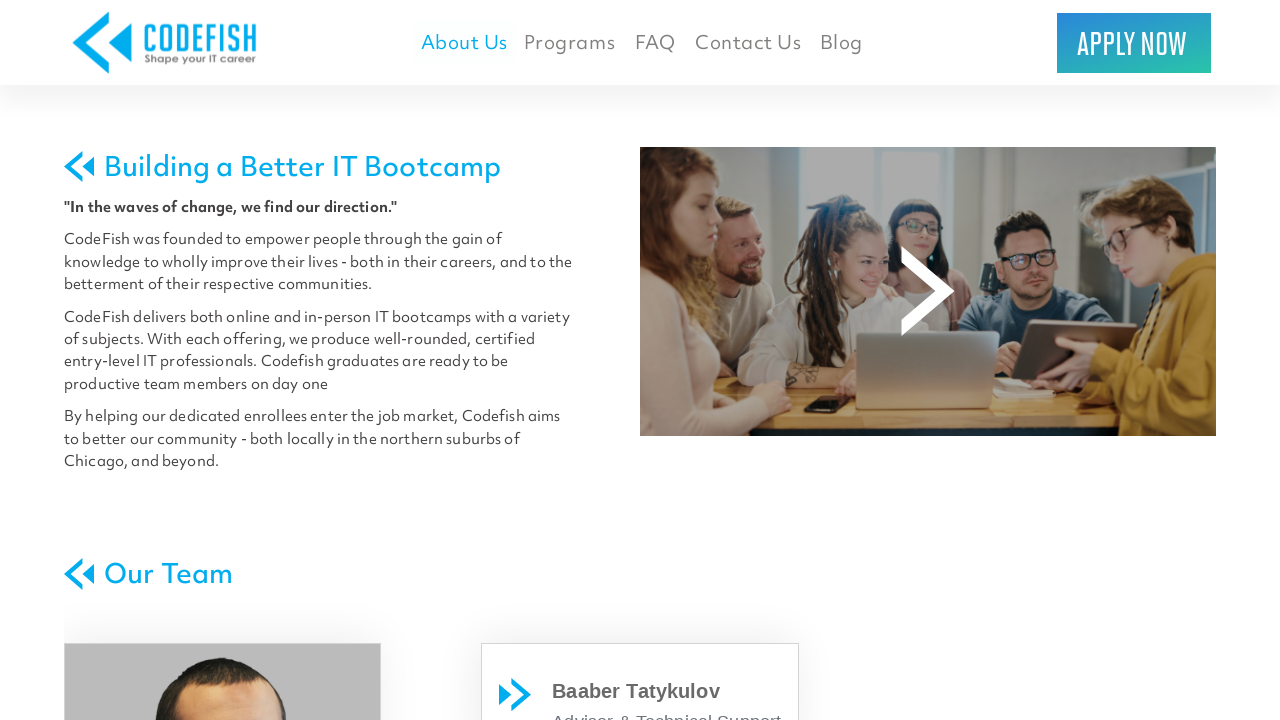

Waited for 'About us' page to load (domcontentloaded)
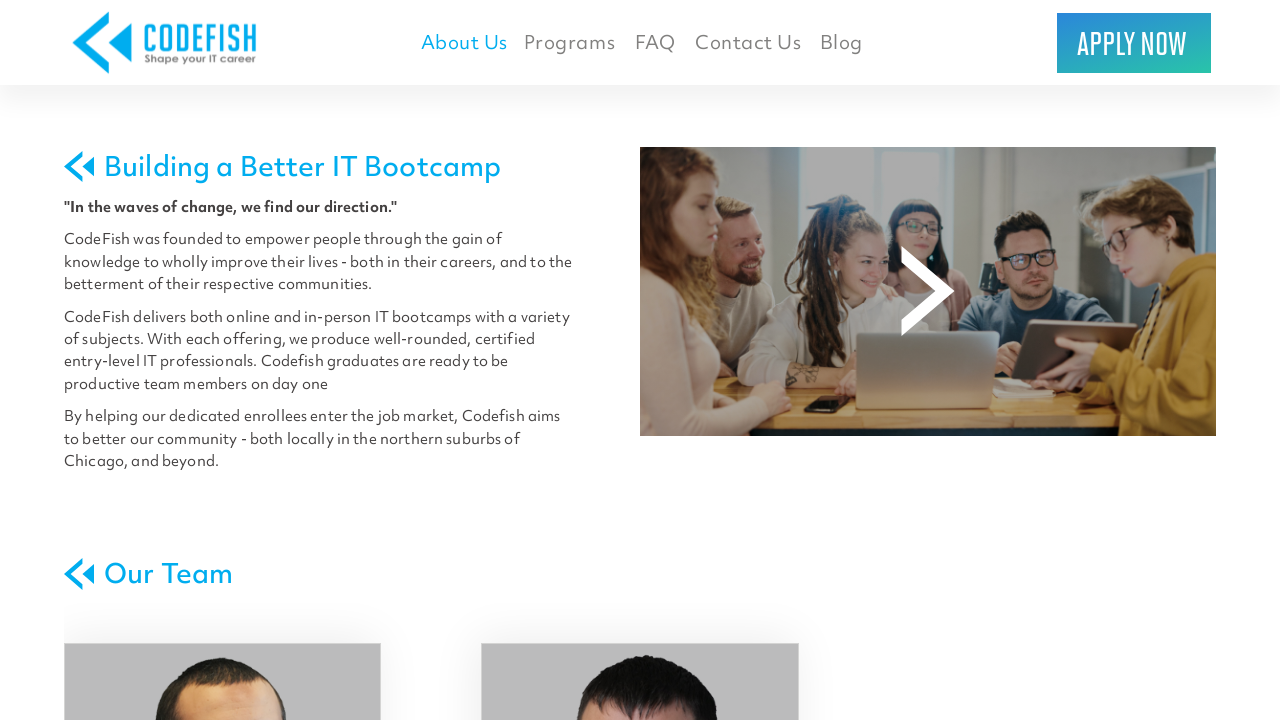

Navigated back to homepage
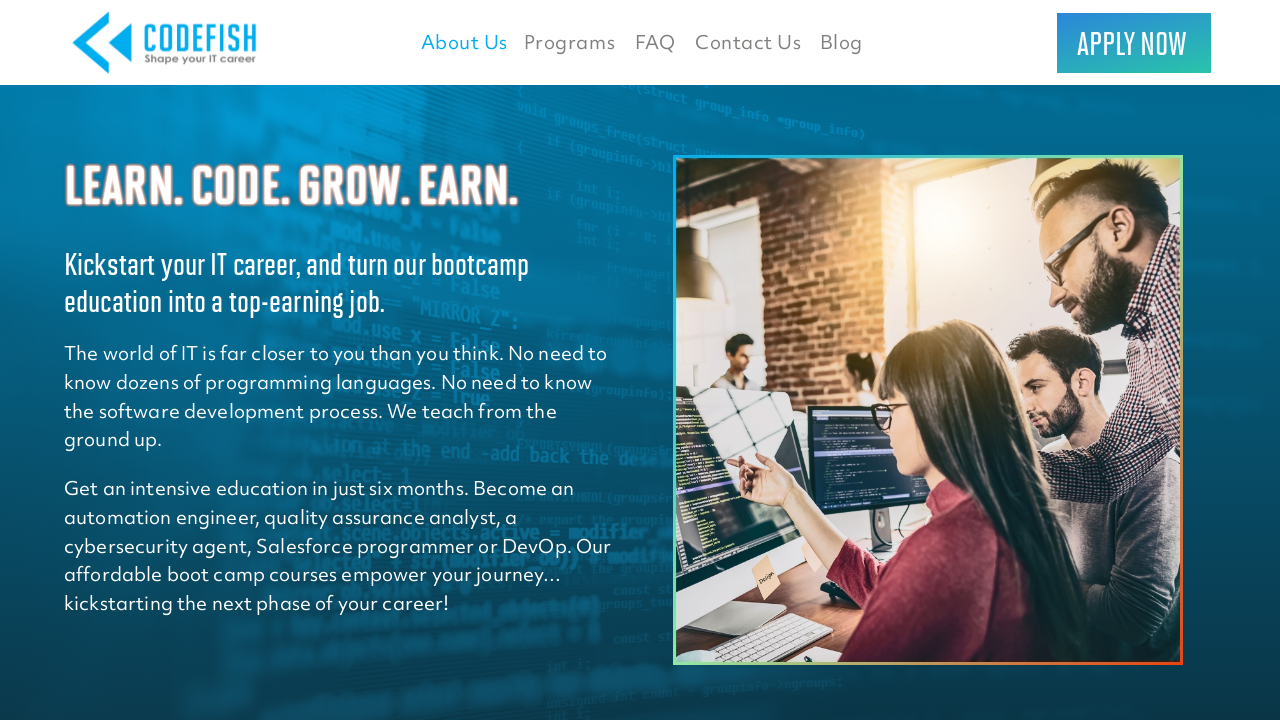

Waited for homepage to load (domcontentloaded)
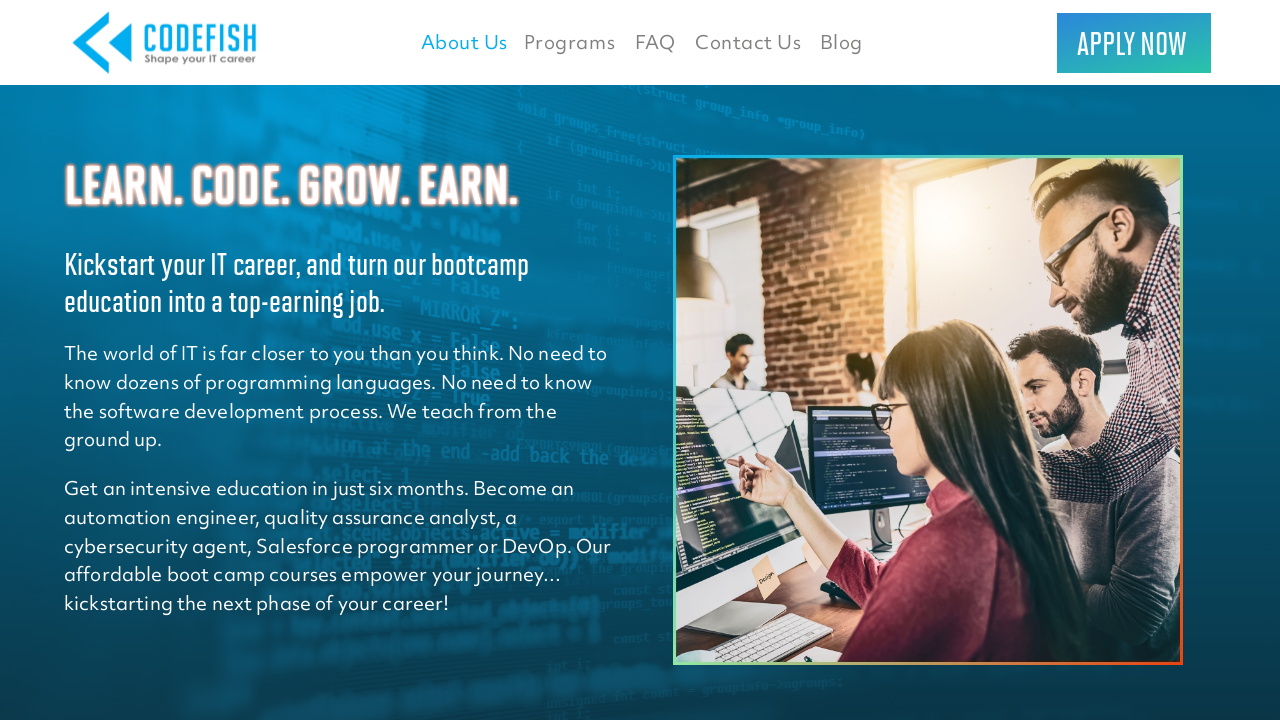

Clicked the 'About us' button again at (464, 42) on xpath=//button[.='About us']
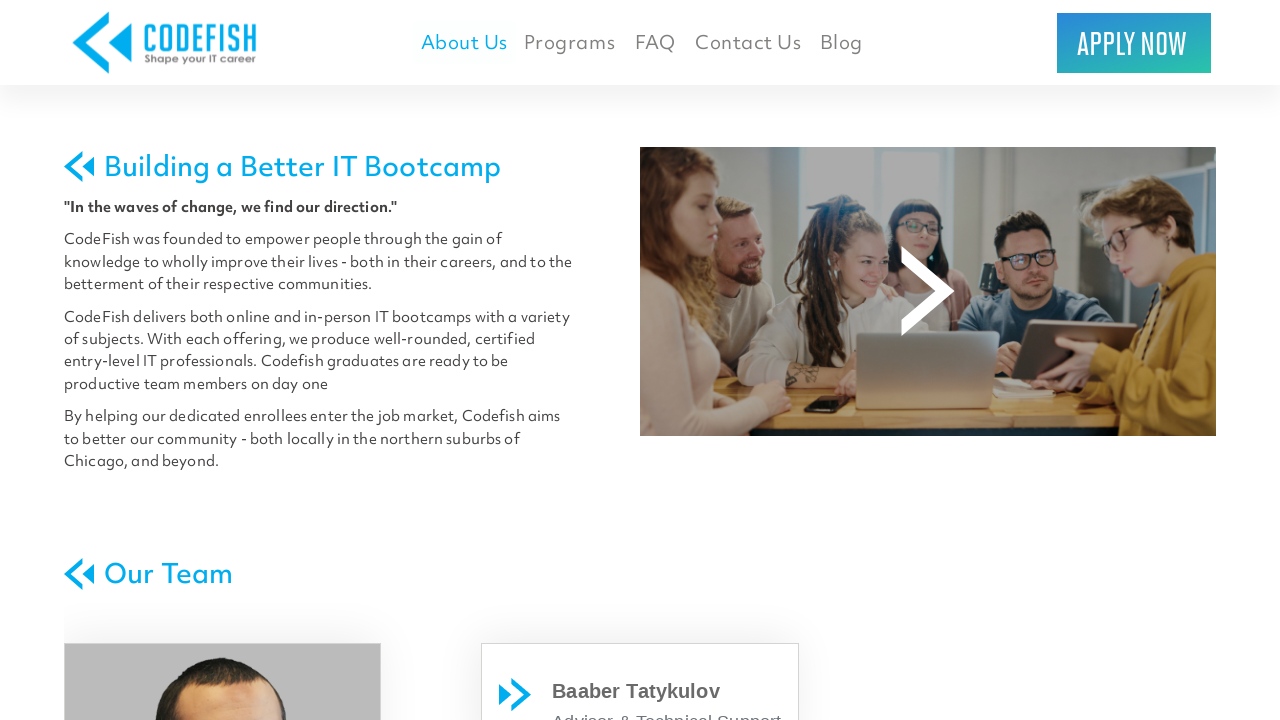

Waited for 'About us' page to load (domcontentloaded)
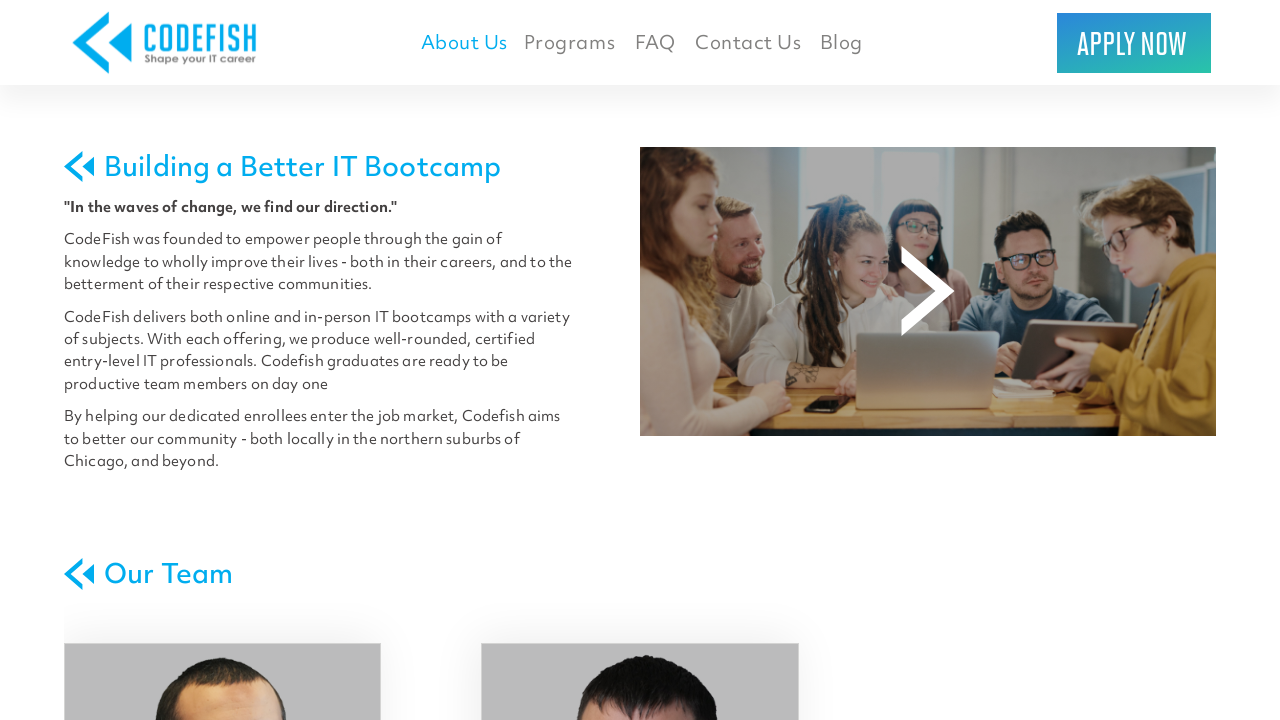

Navigated back to homepage again
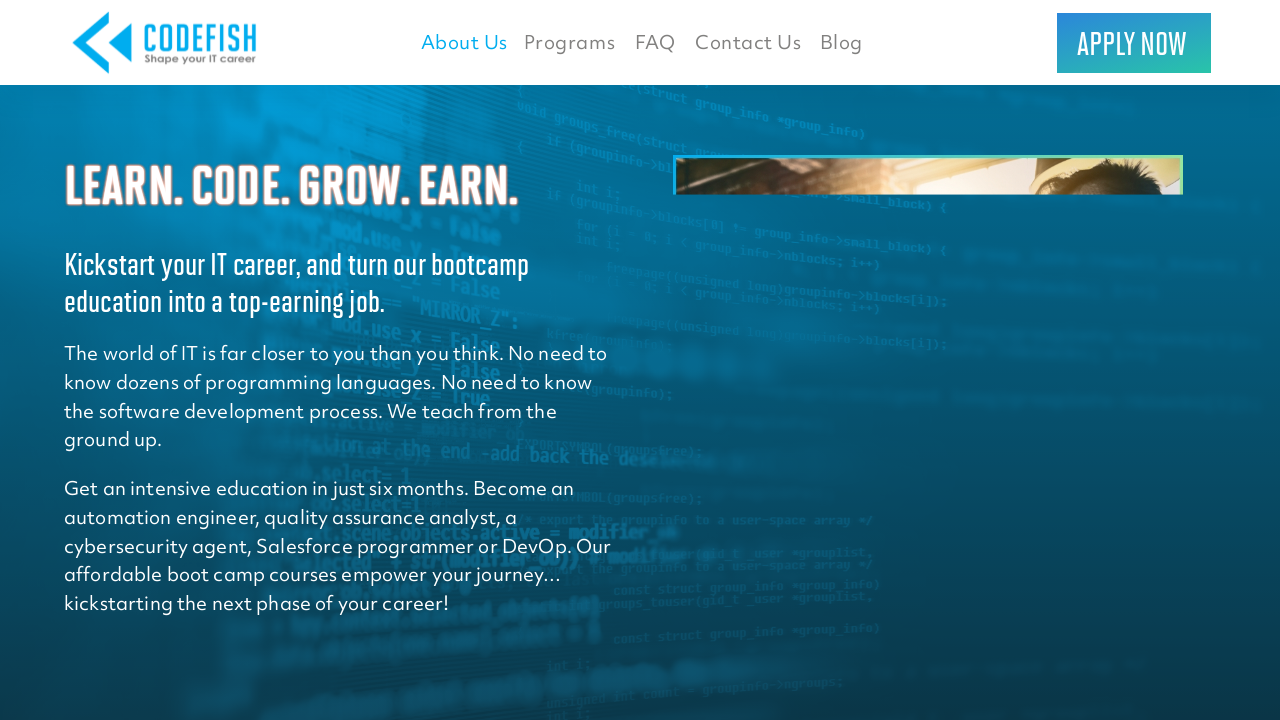

Waited for homepage to load (domcontentloaded)
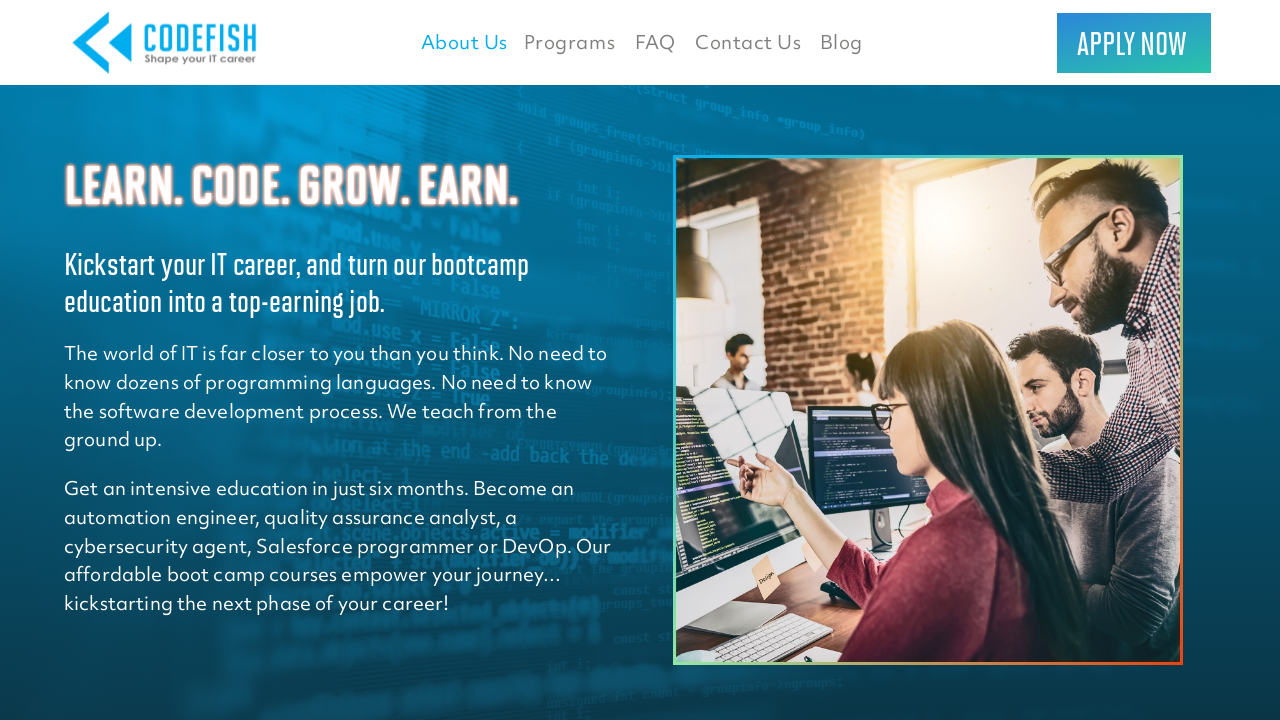

Clicked the 'About us' button for the third time at (464, 42) on xpath=//button[.='About us']
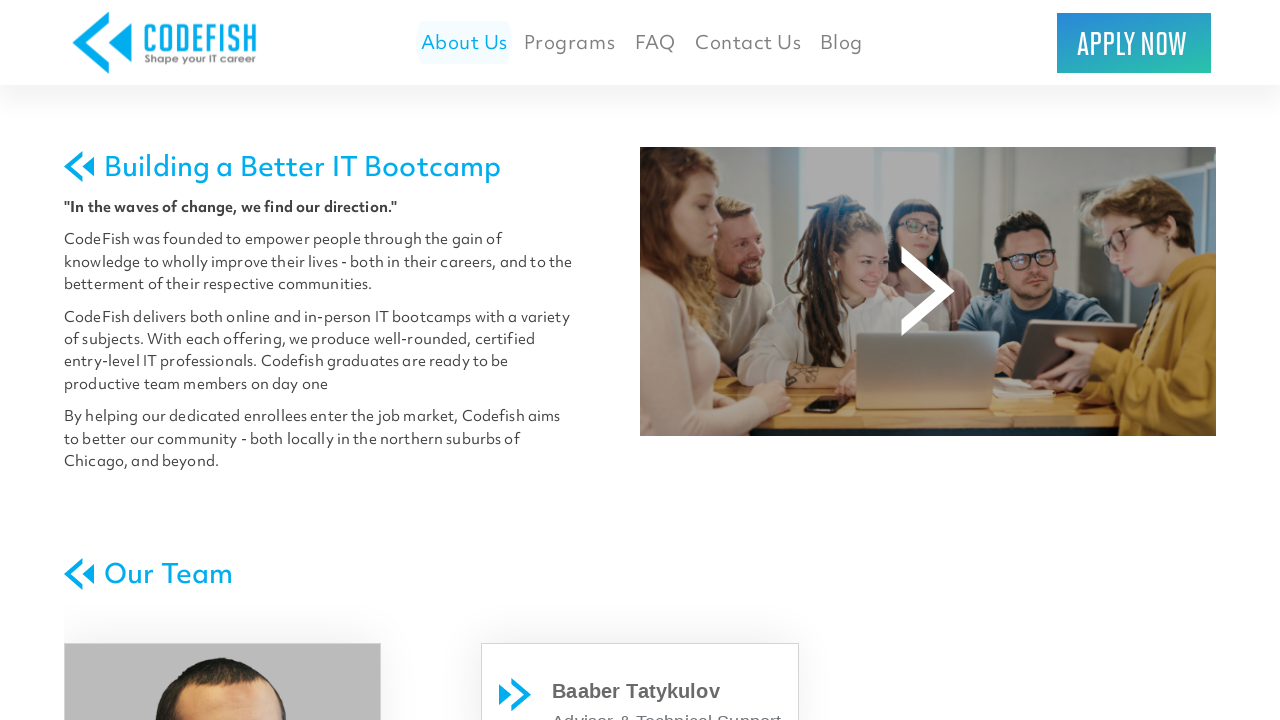

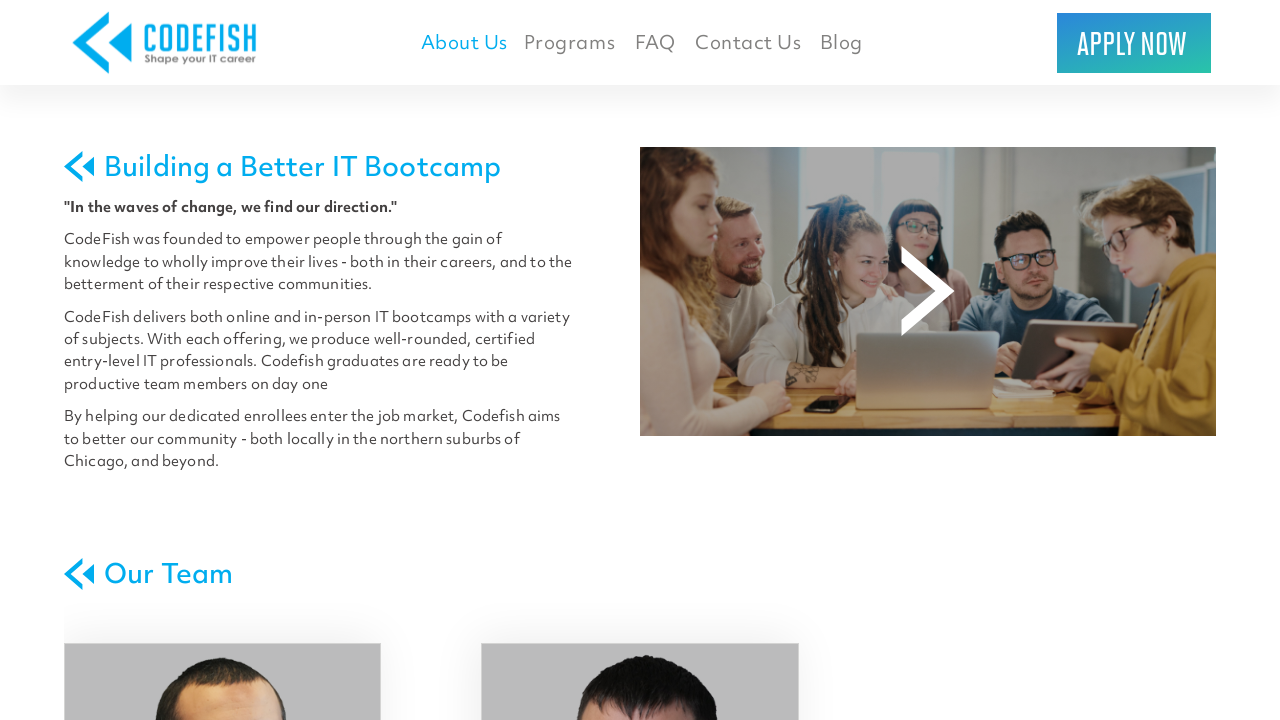